Tests drag and drop functionality by dragging the draggable element and dropping it onto the droppable area

Starting URL: https://jqueryui.com/resources/demos/droppable/default.html

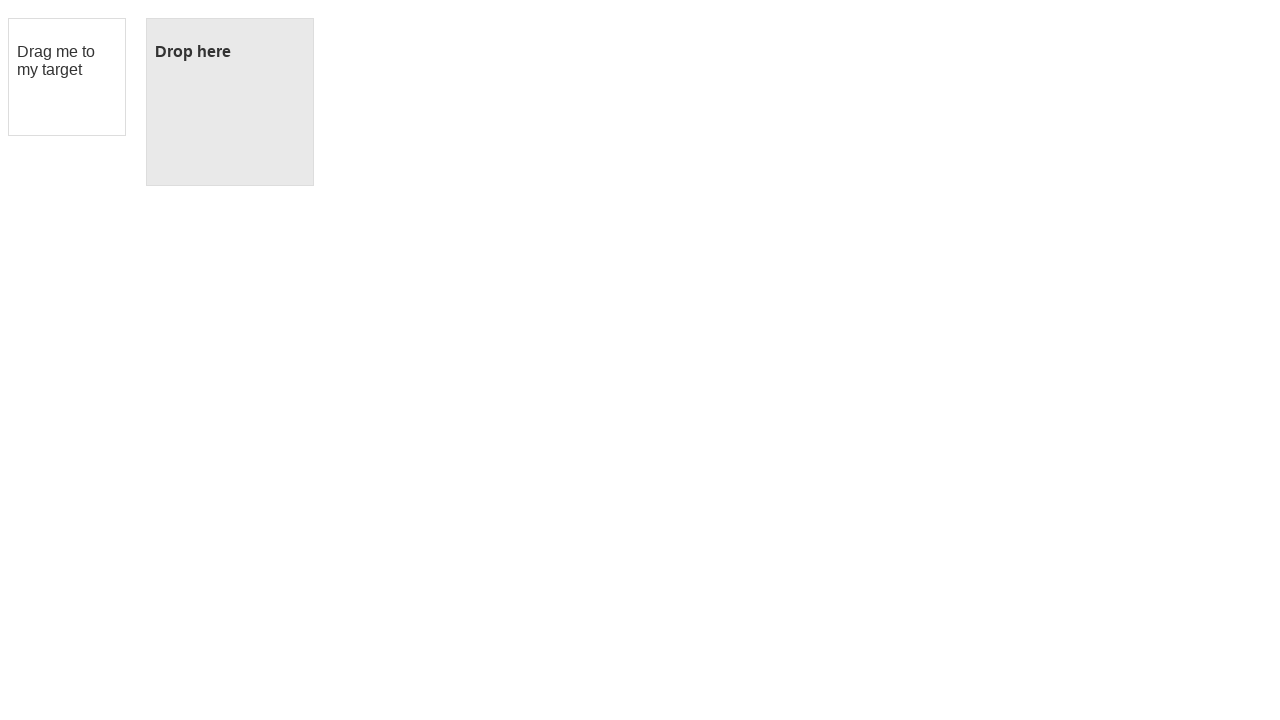

Navigated to jQuery UI droppable demo page
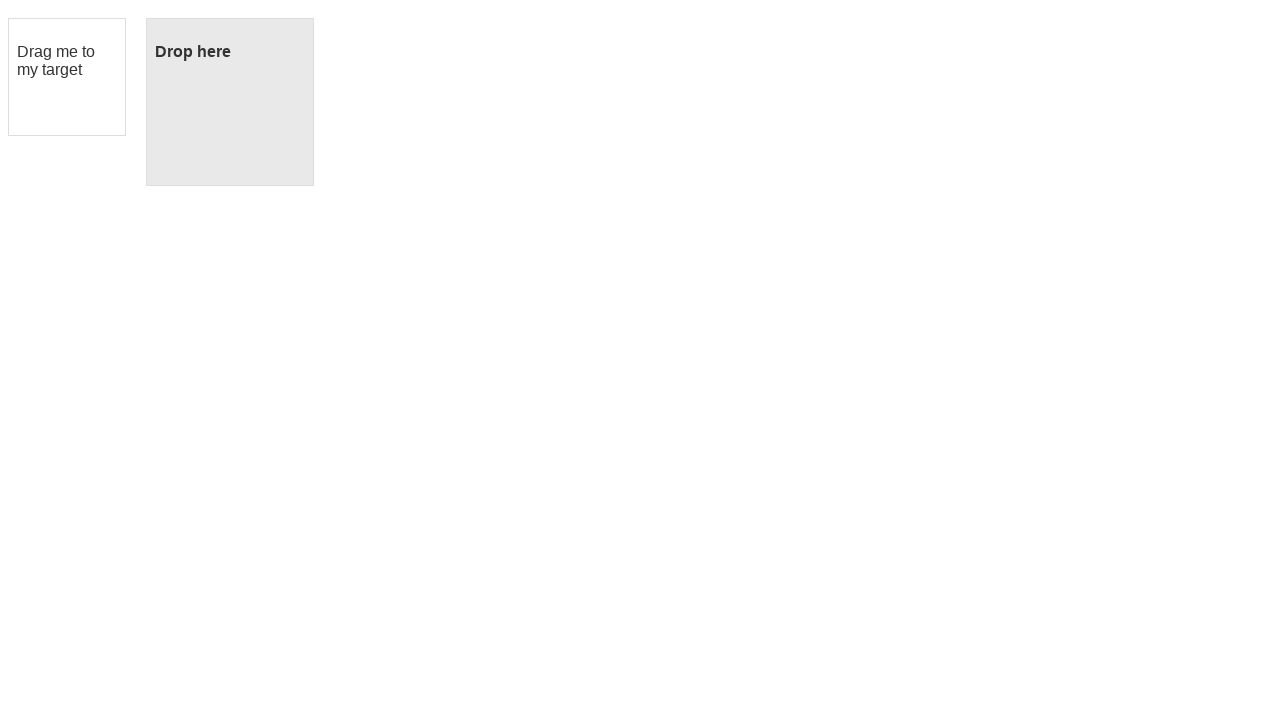

Located draggable element
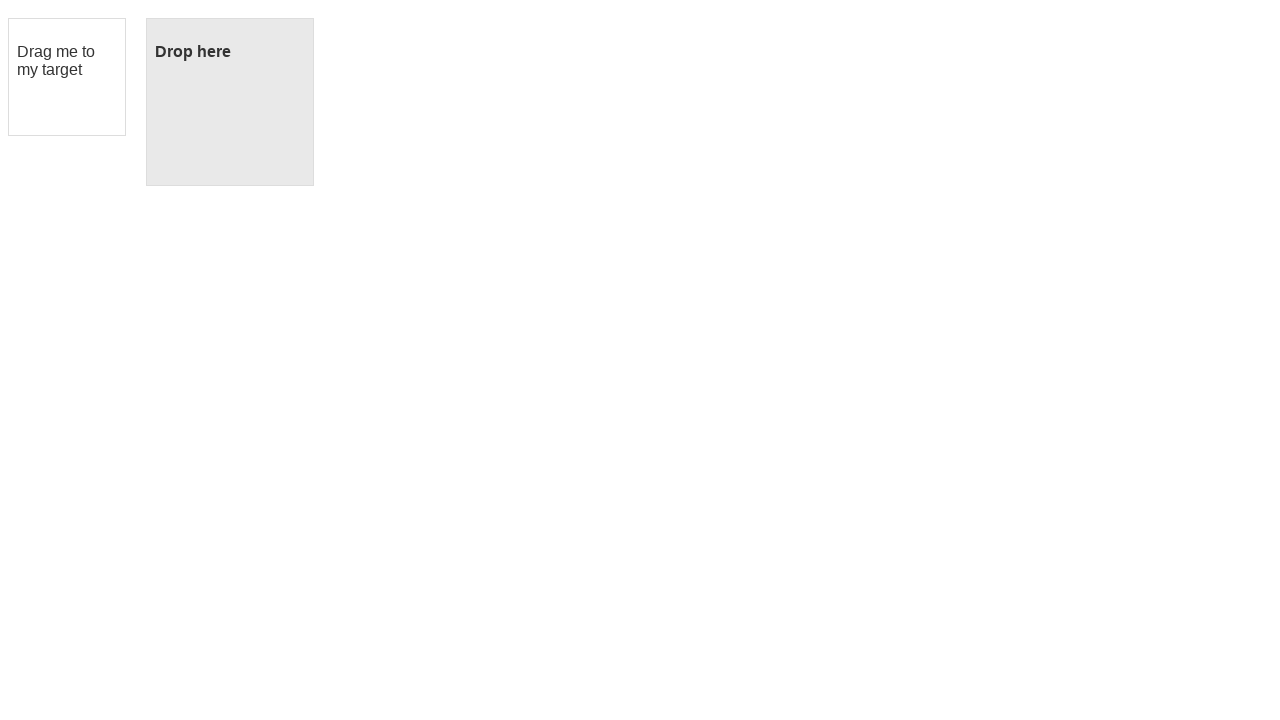

Located droppable area
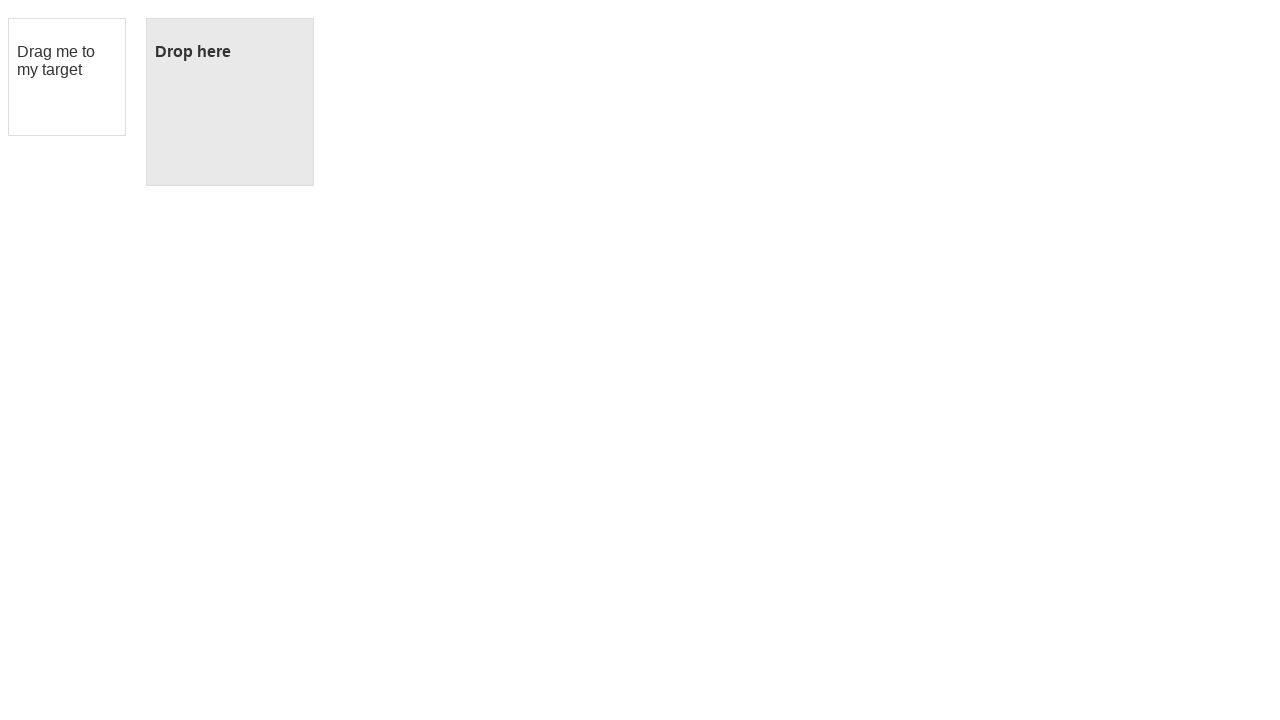

Dragged draggable element onto droppable area at (230, 102)
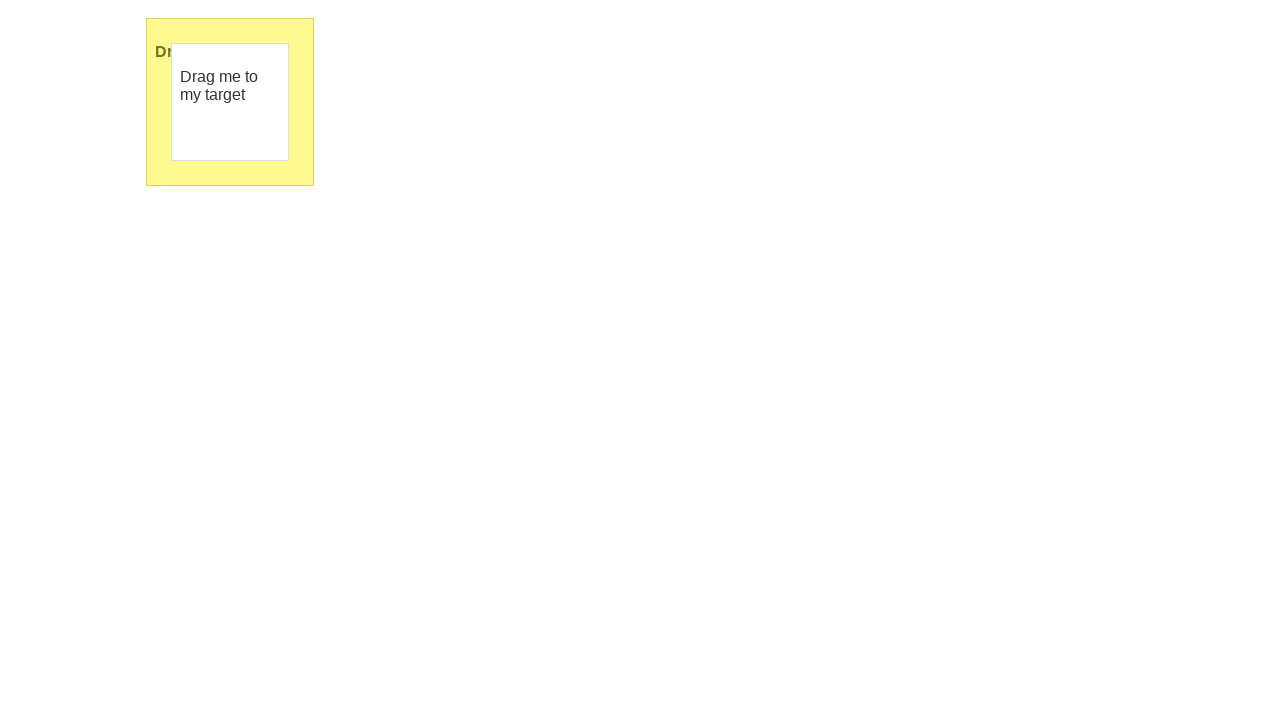

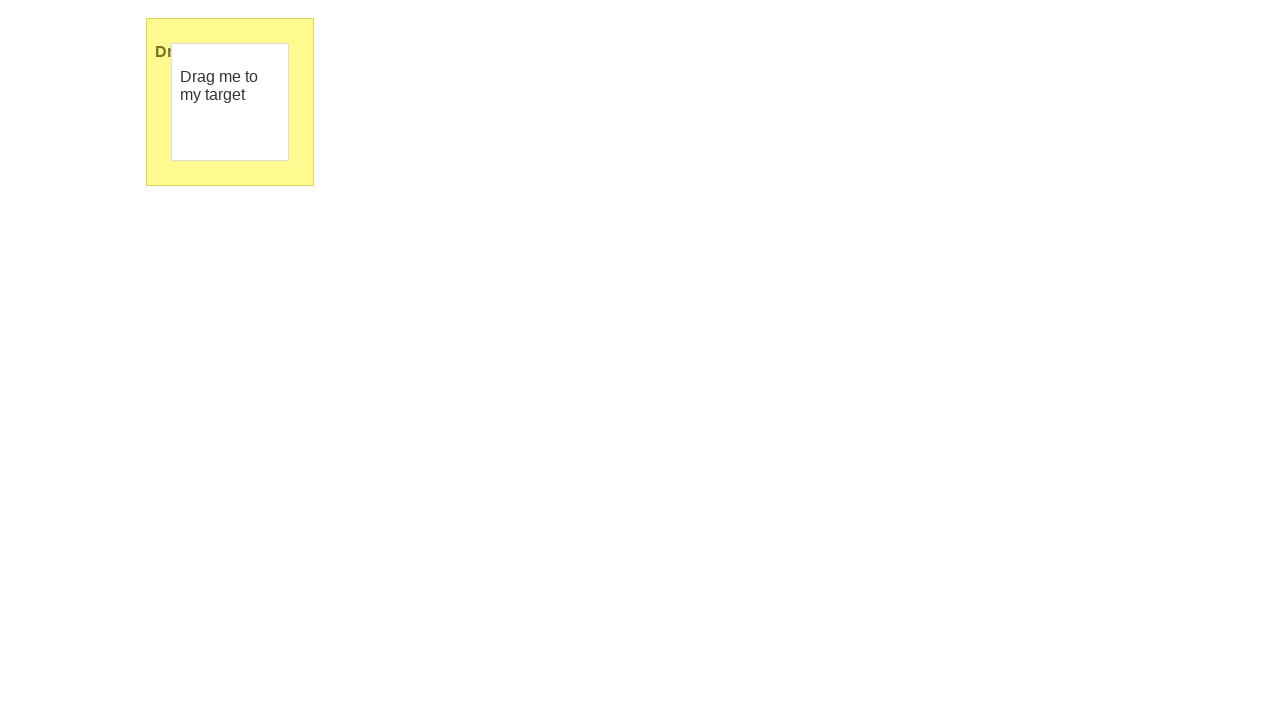